Tests prompt alert by clicking a button, entering text in the prompt, and accepting it

Starting URL: https://demoqa.com/alerts

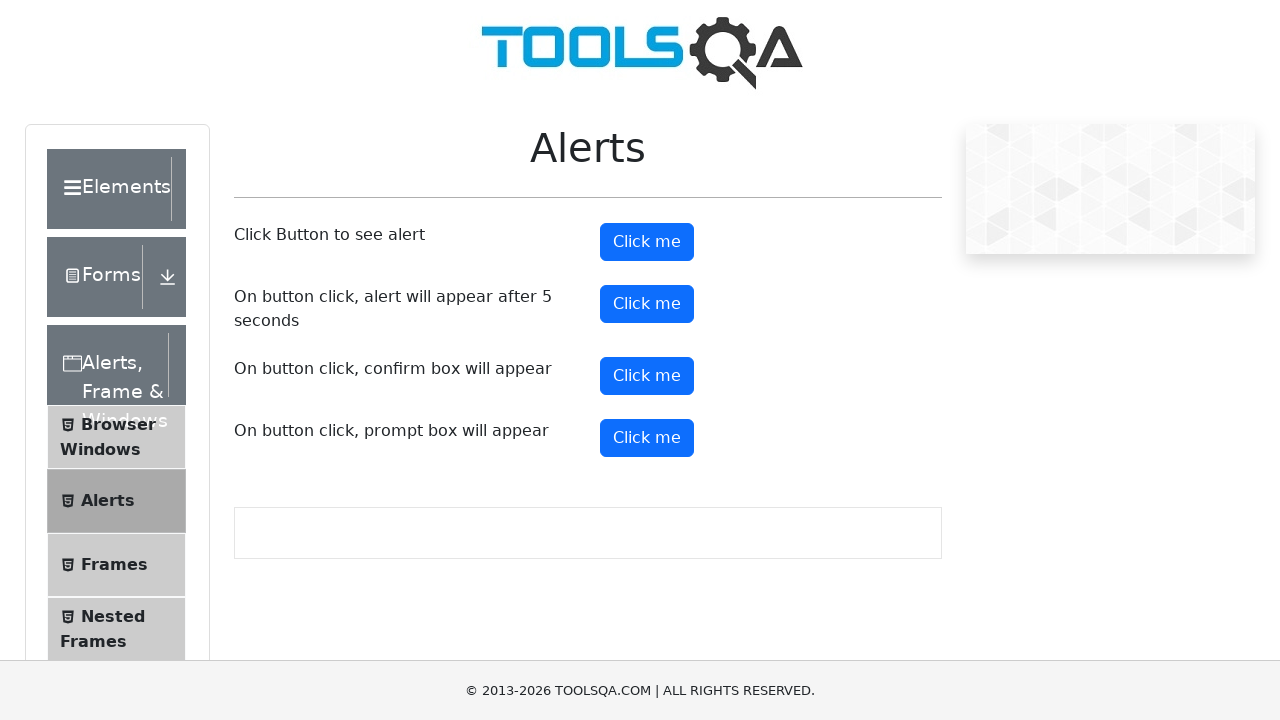

Set up dialog handler to accept prompt with text 'hello'
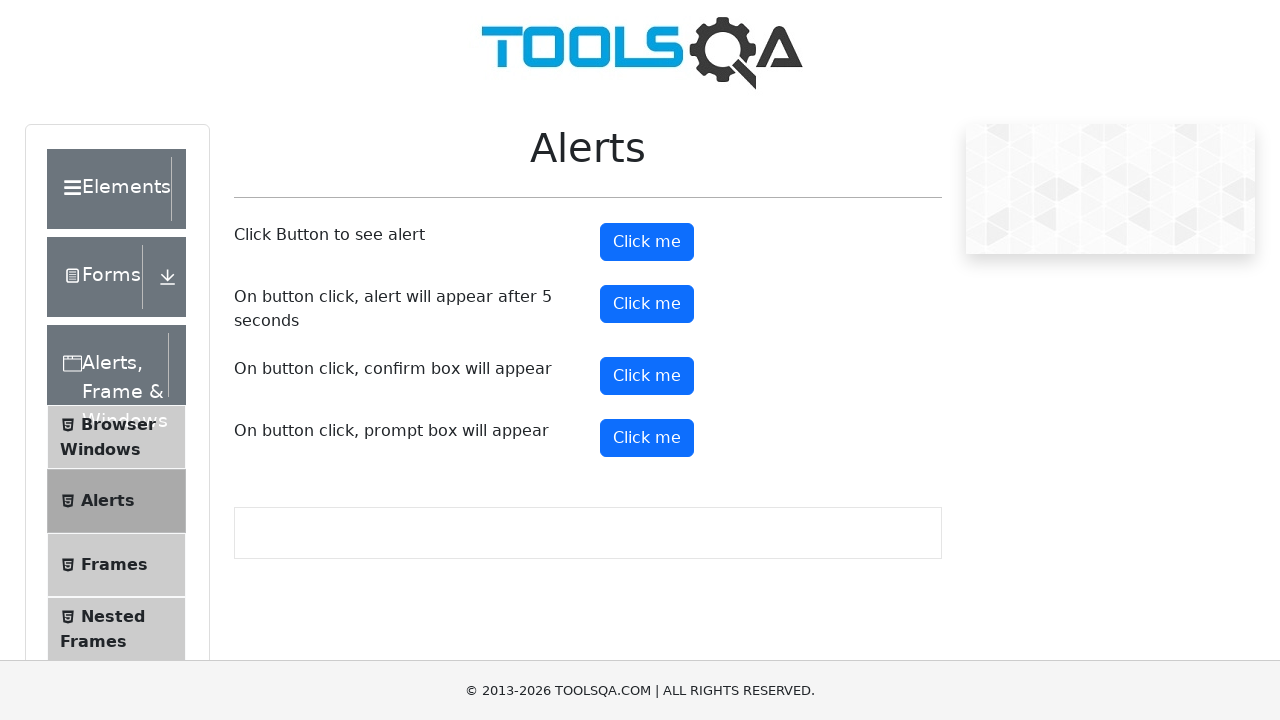

Clicked prompt button to trigger alert at (647, 438) on button#promtButton
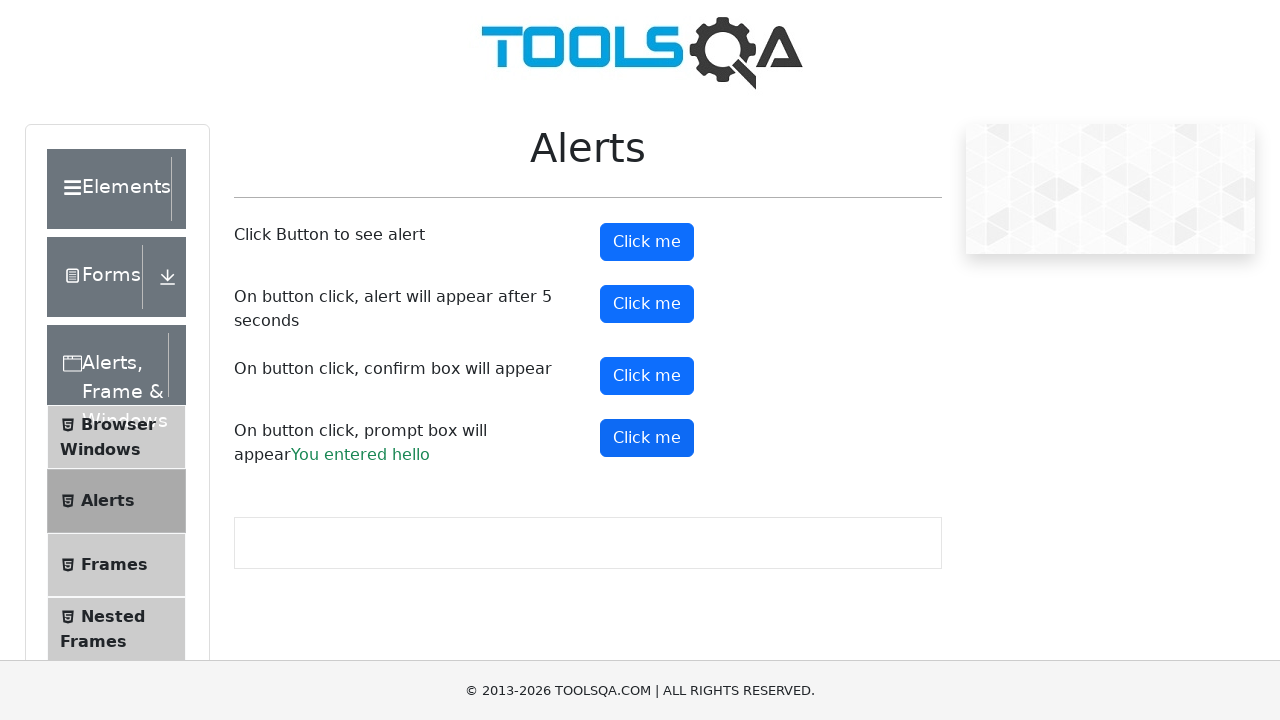

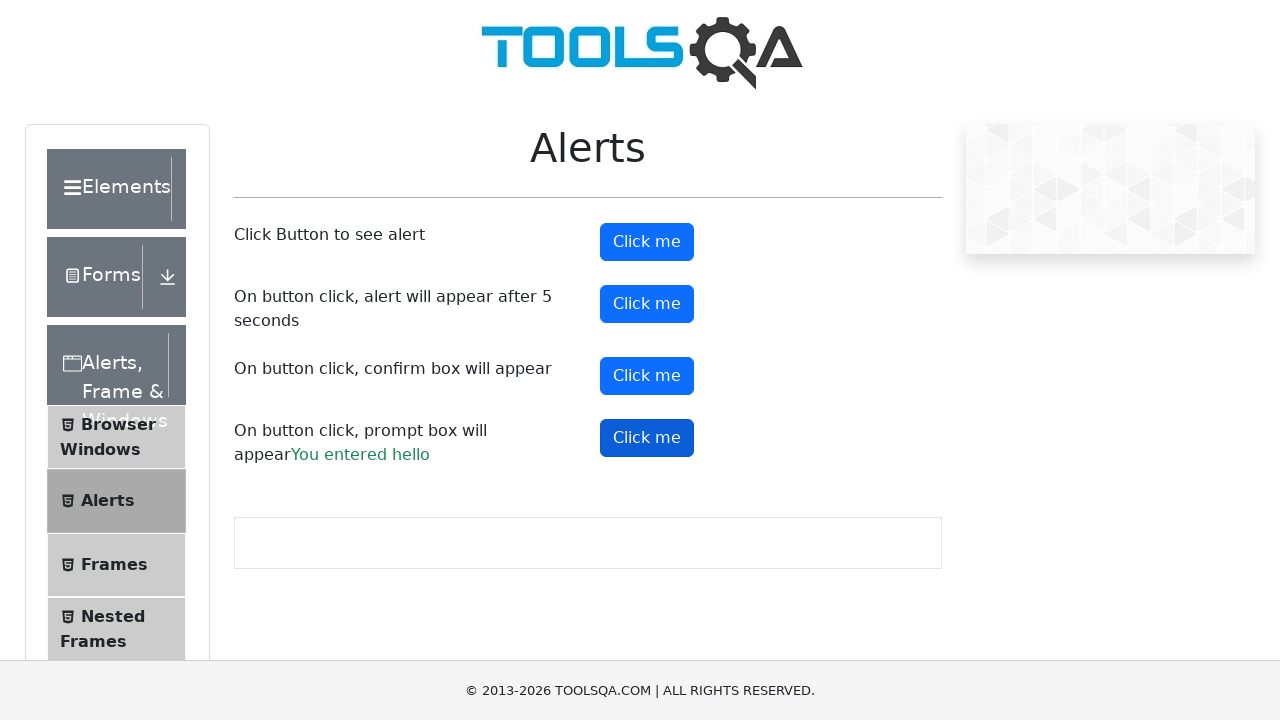